Tests handling of multiple browser windows by clicking a link that opens a new window, switching to the child window, and reading content from both windows

Starting URL: http://the-internet.herokuapp.com/

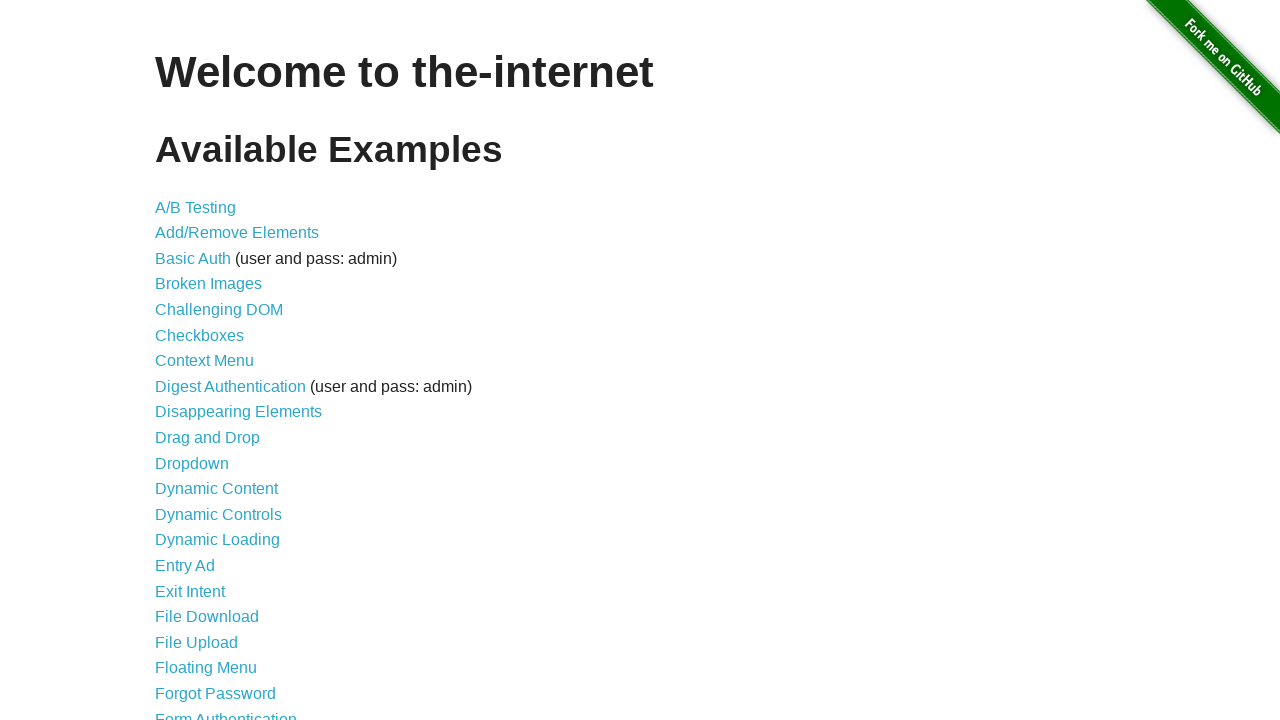

Waited for 'Multiple Windows' link to be present
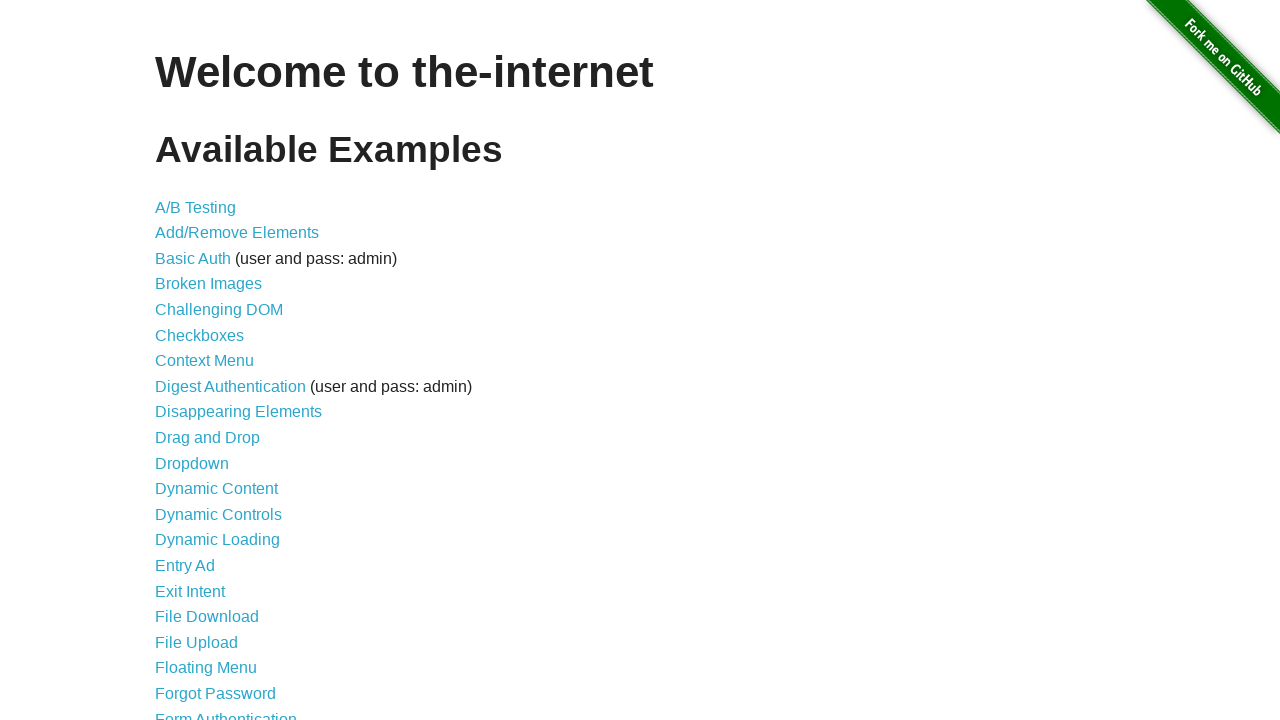

Clicked on 'Multiple Windows' link at (218, 369) on xpath=//a[@href='/windows']
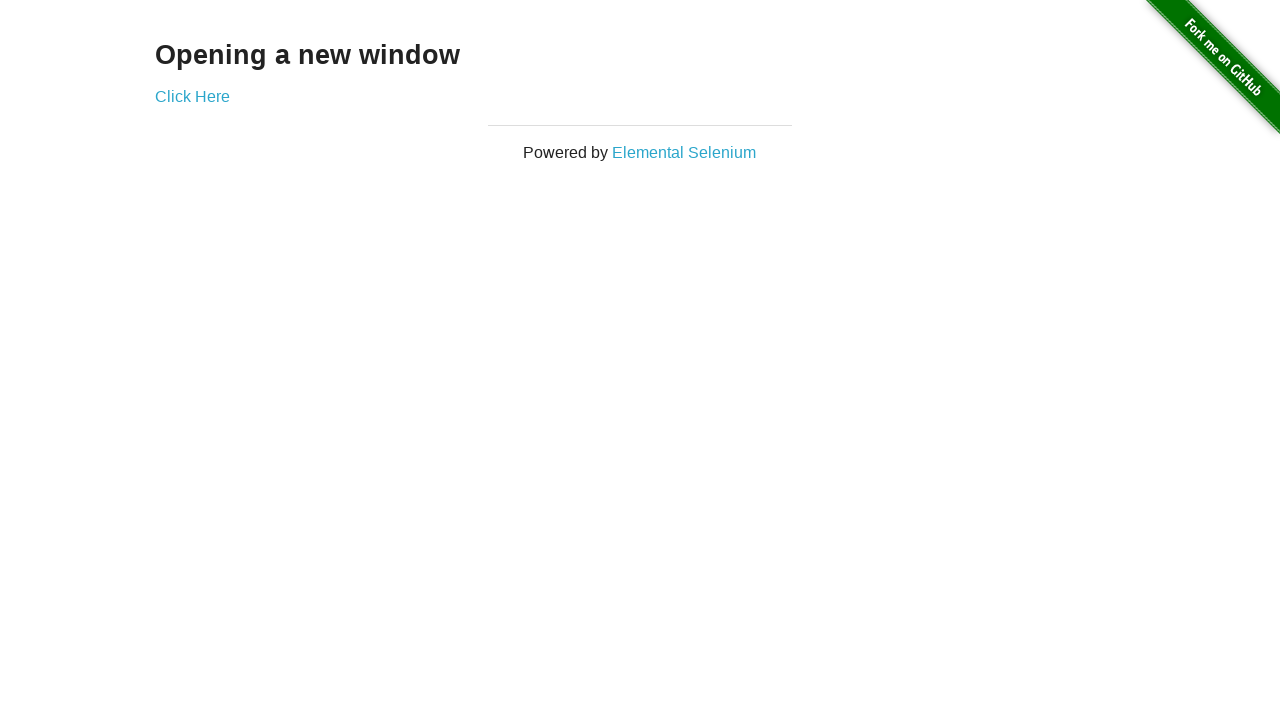

Waited for 'Open New Window' link to be present
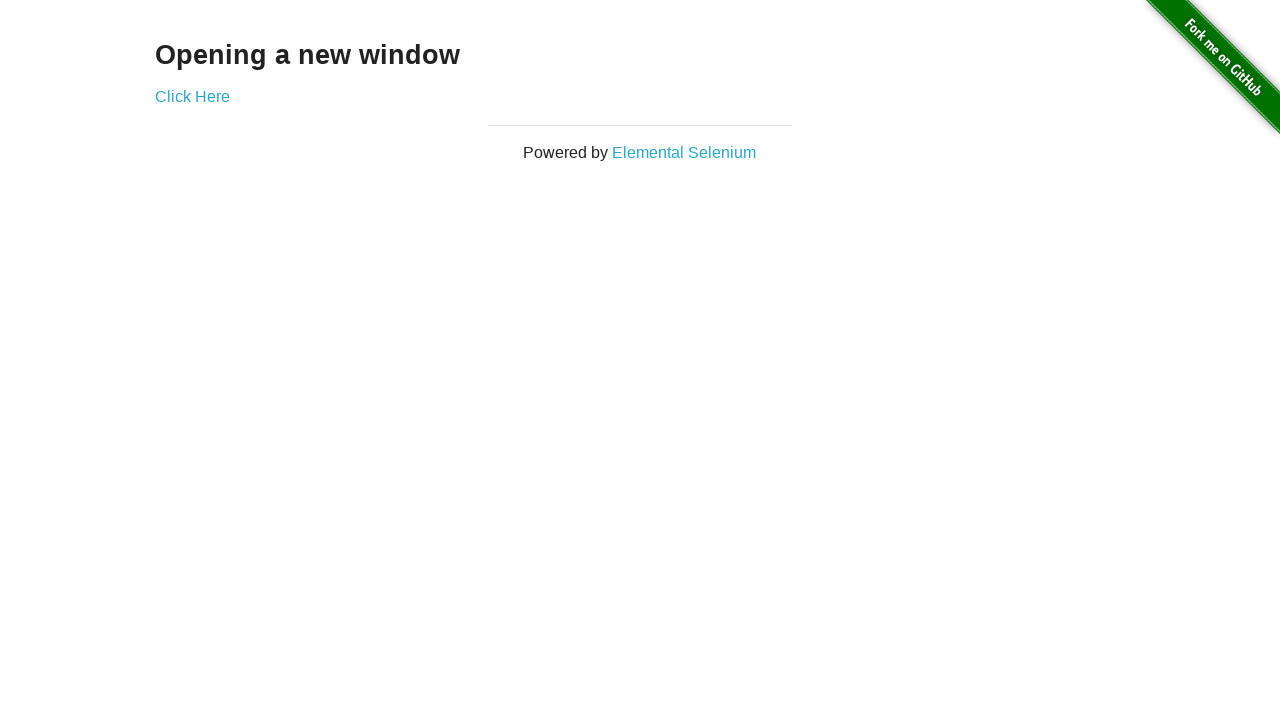

Clicked on 'Open New Window' link to trigger popup at (192, 96) on xpath=//a[@href='/windows/new']
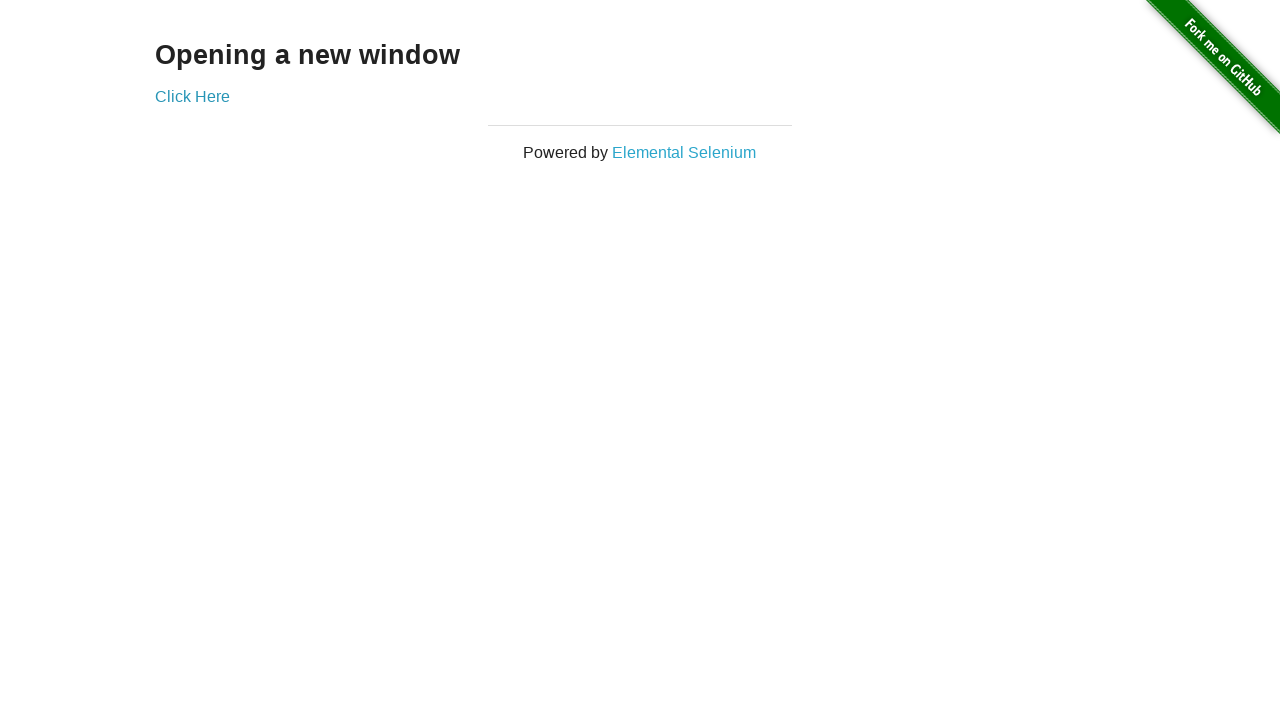

New window opened and captured
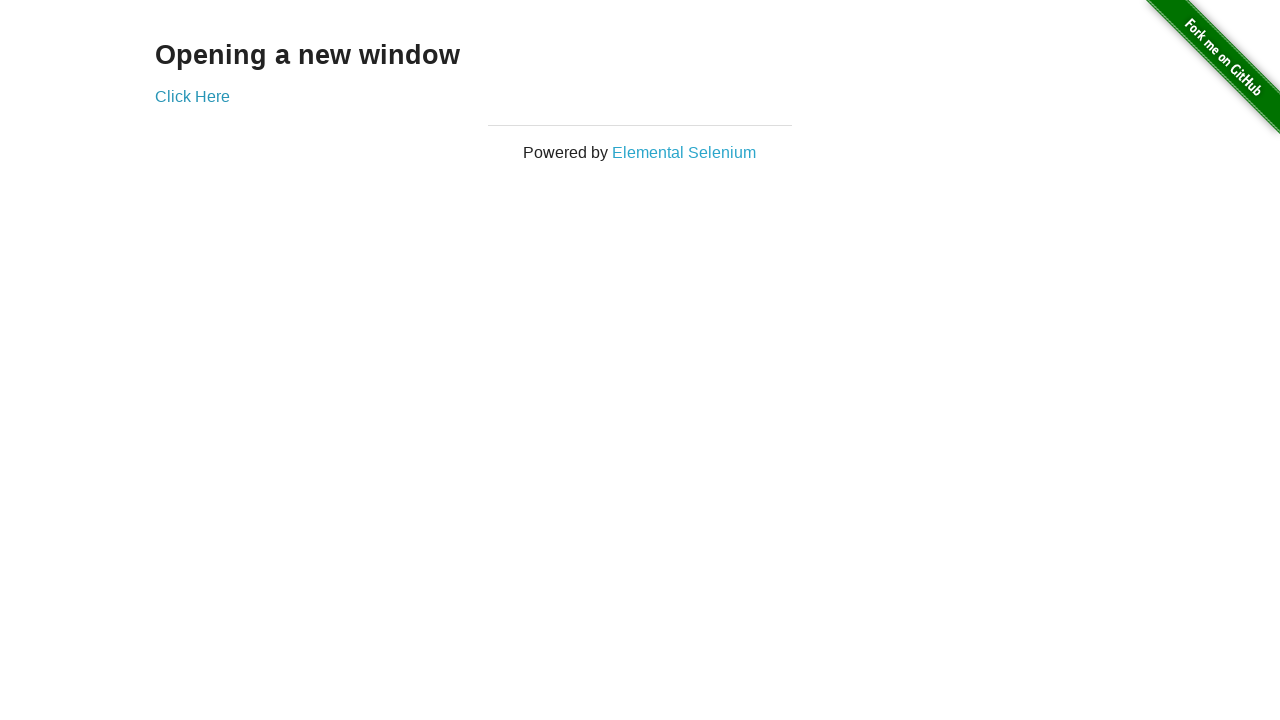

New window page load completed
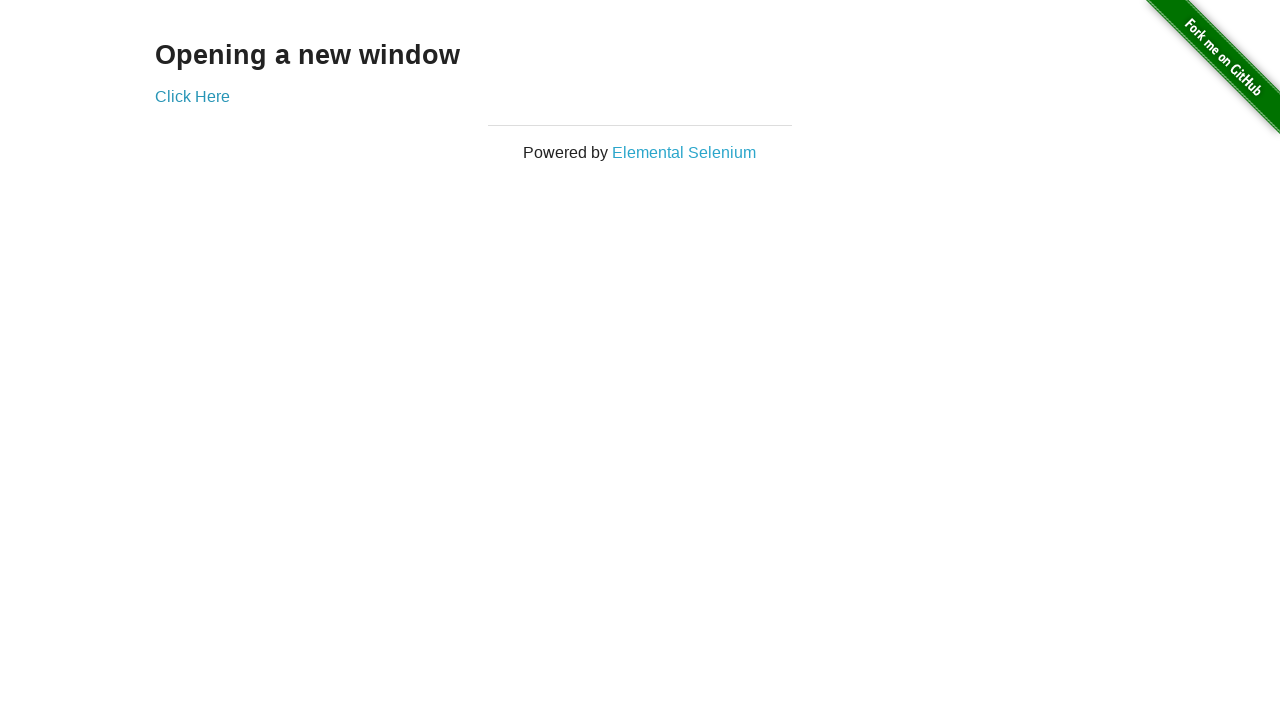

Verified content heading is present in new window
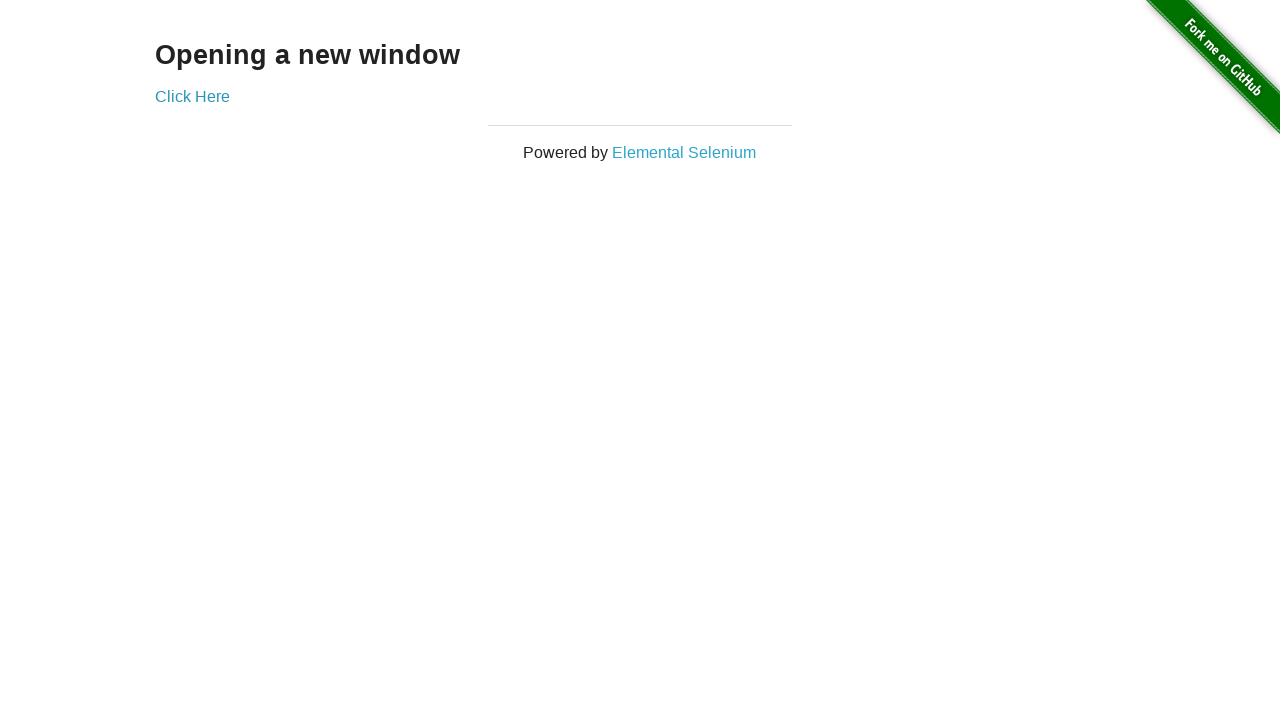

Verified content heading is present in original window
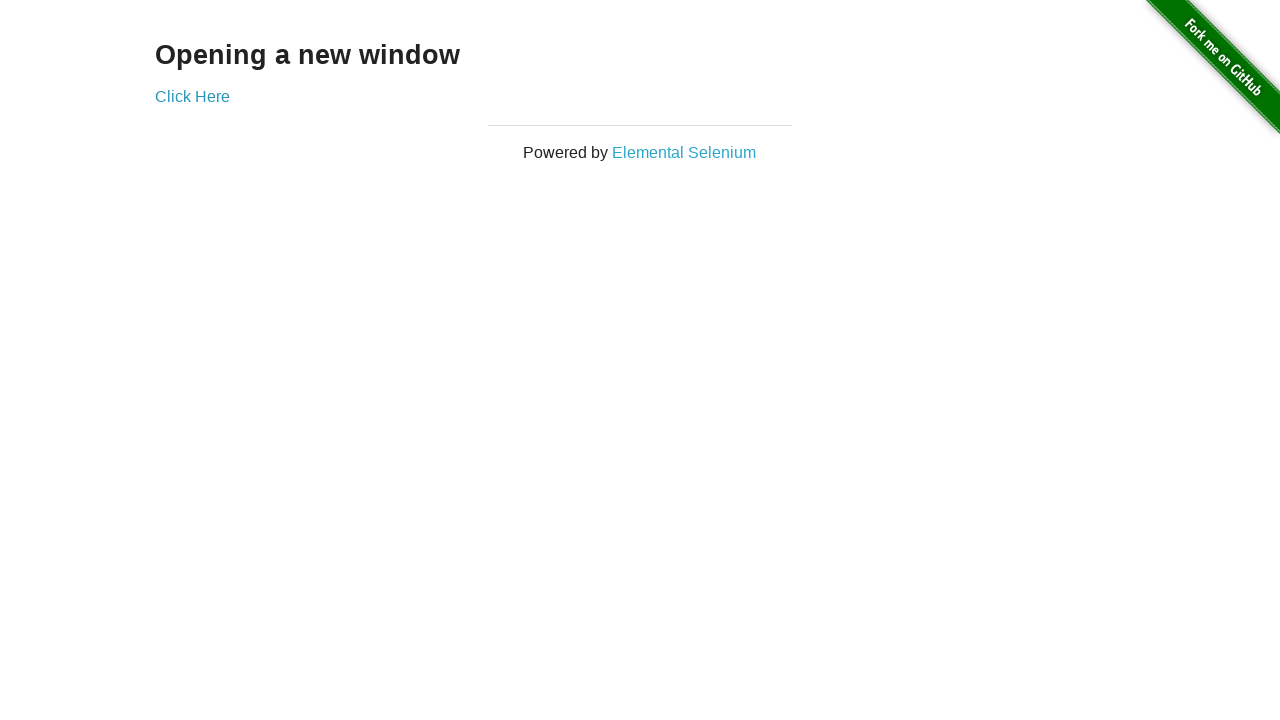

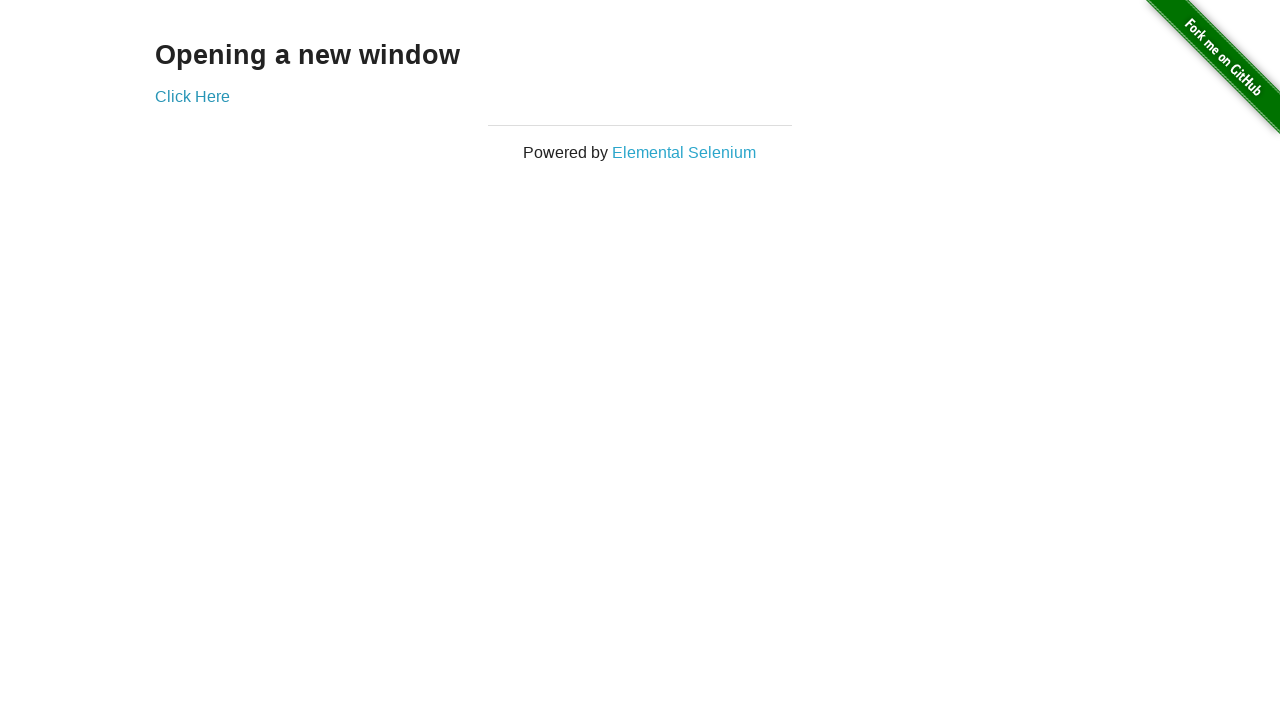